Tests Add/Remove Elements page by clicking on the Add/Remove Elements link and verifying the page header contains "Add/Remove"

Starting URL: https://the-internet.herokuapp.com/

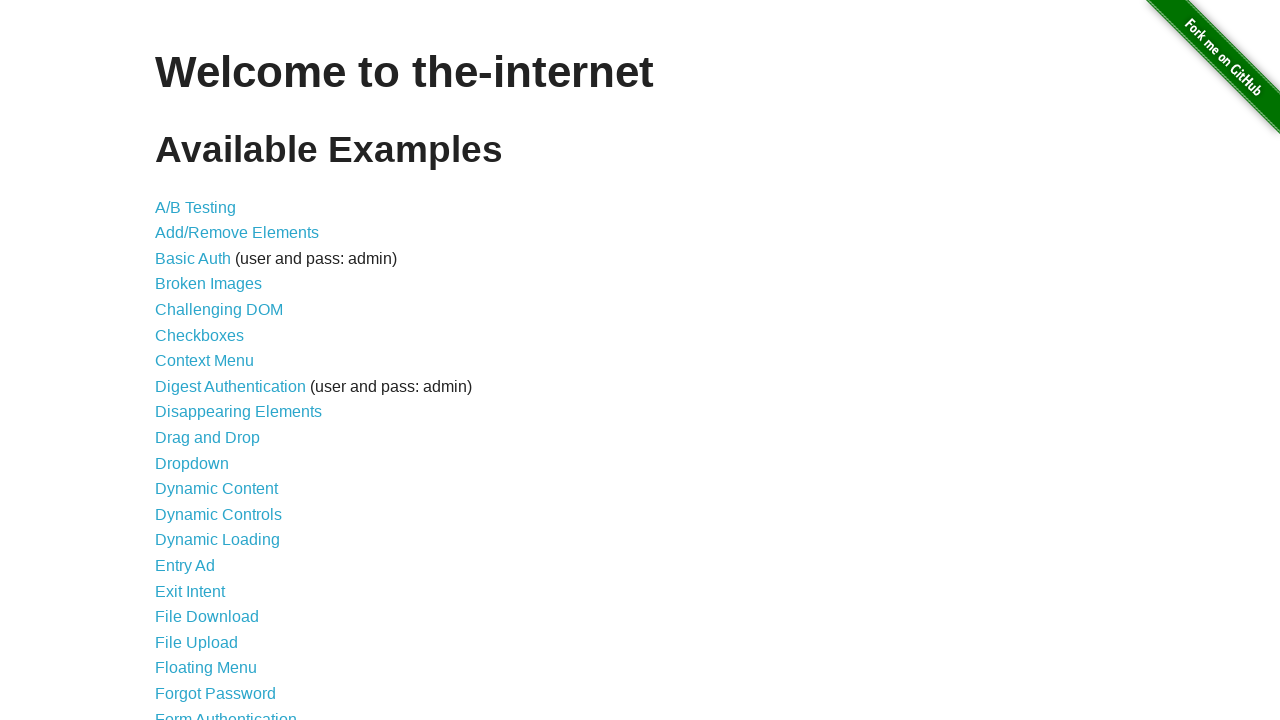

Clicked on Add/Remove Elements link at (237, 233) on text=Add/Remove Elements
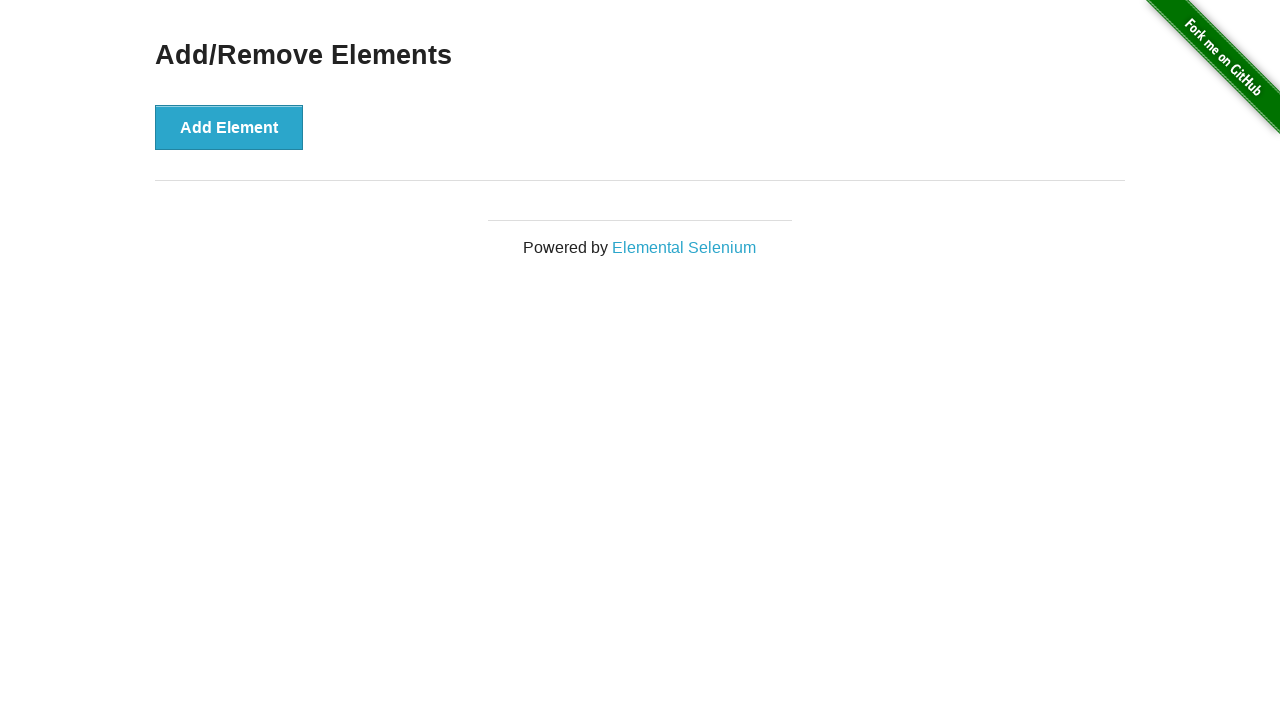

Page header loaded
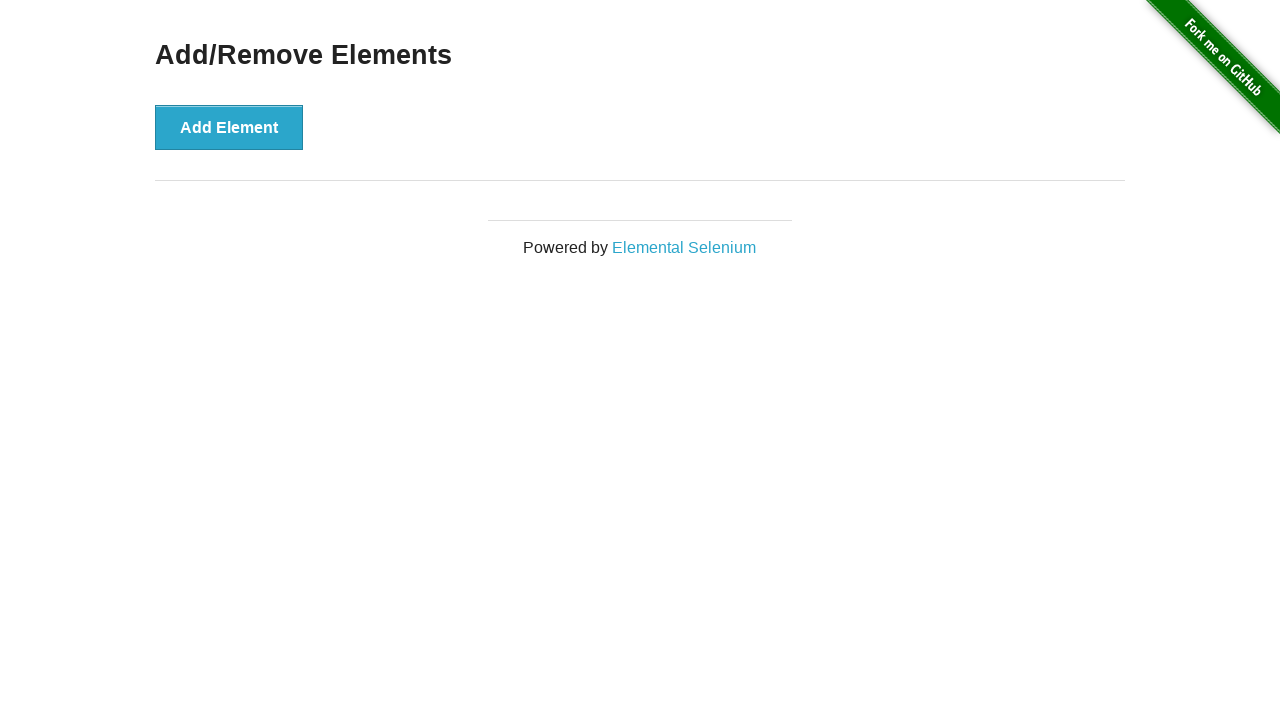

Verified page header contains 'Add/Remove'
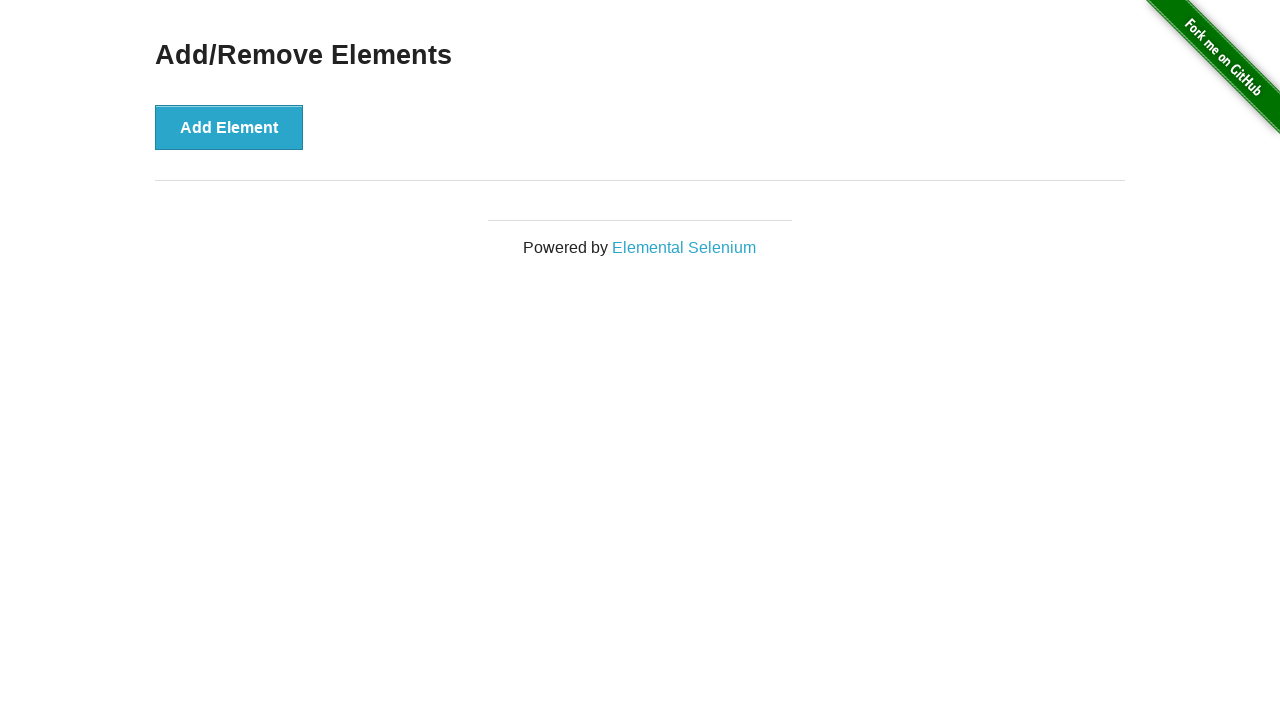

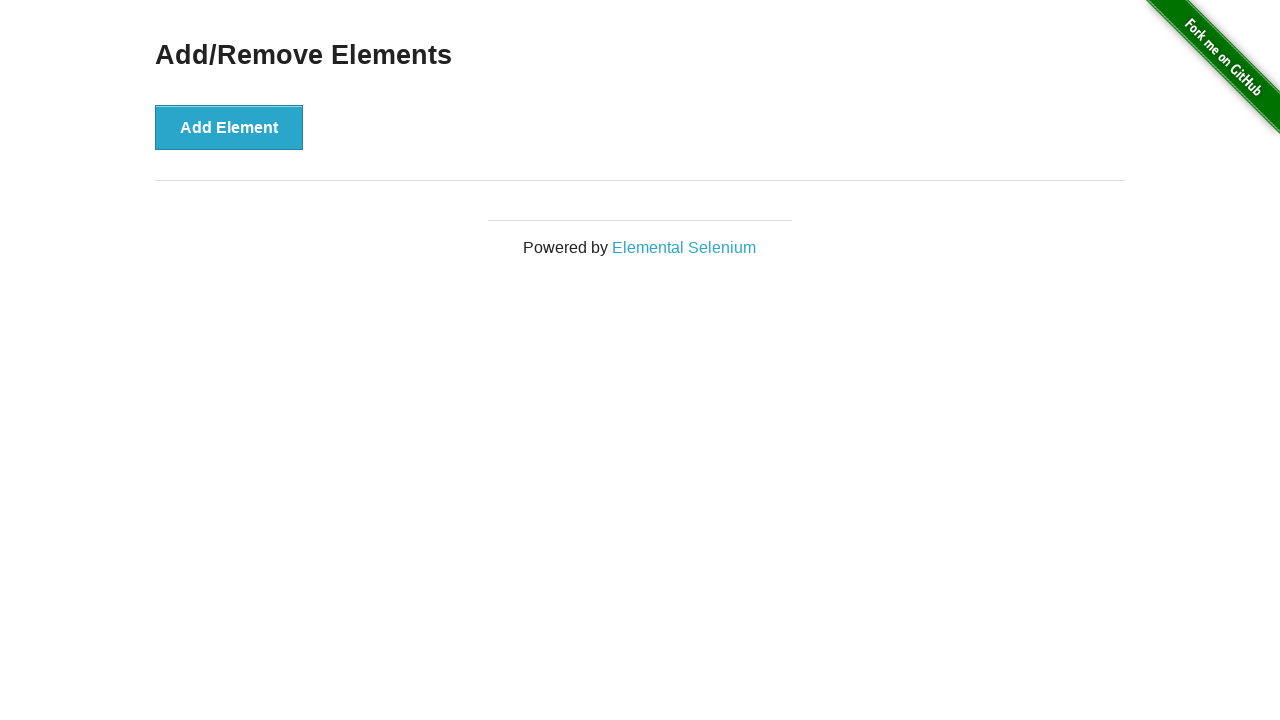